Tests right-click (context menu) functionality and verifies the context menu appears.

Starting URL: https://swisnl.github.io/jQuery-contextMenu/demo.html

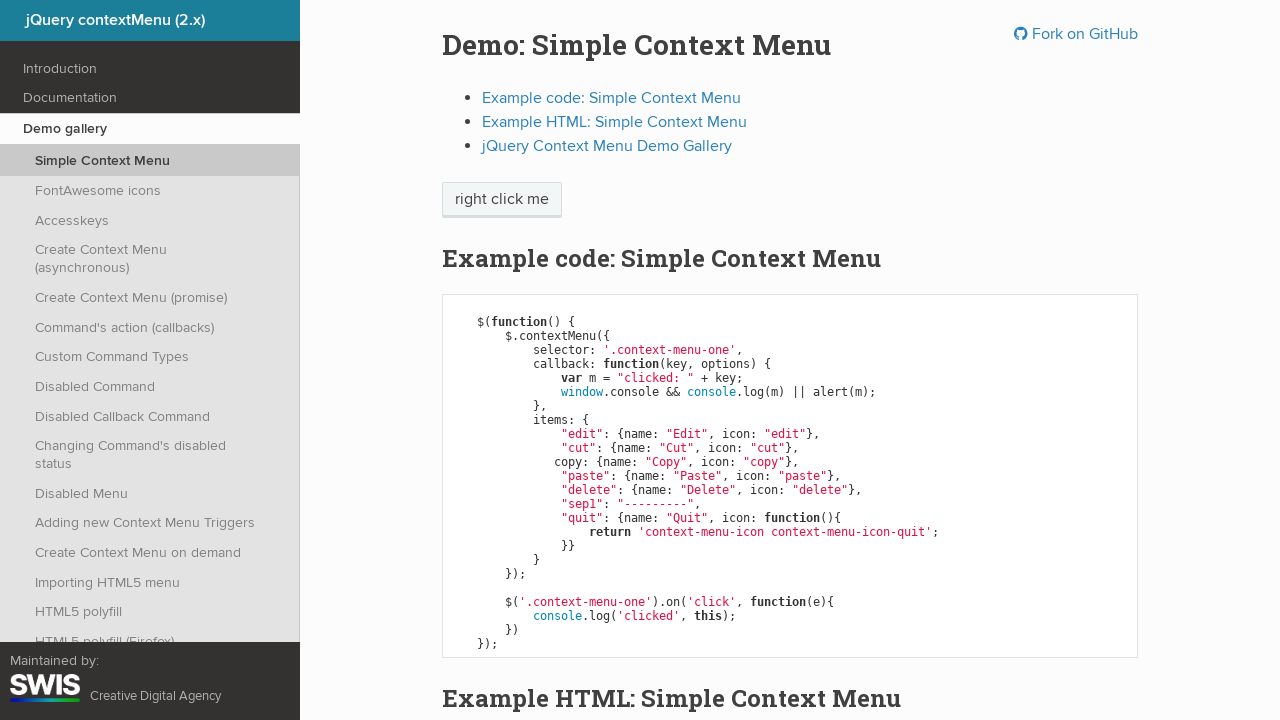

Navigated to jQuery contextMenu demo page
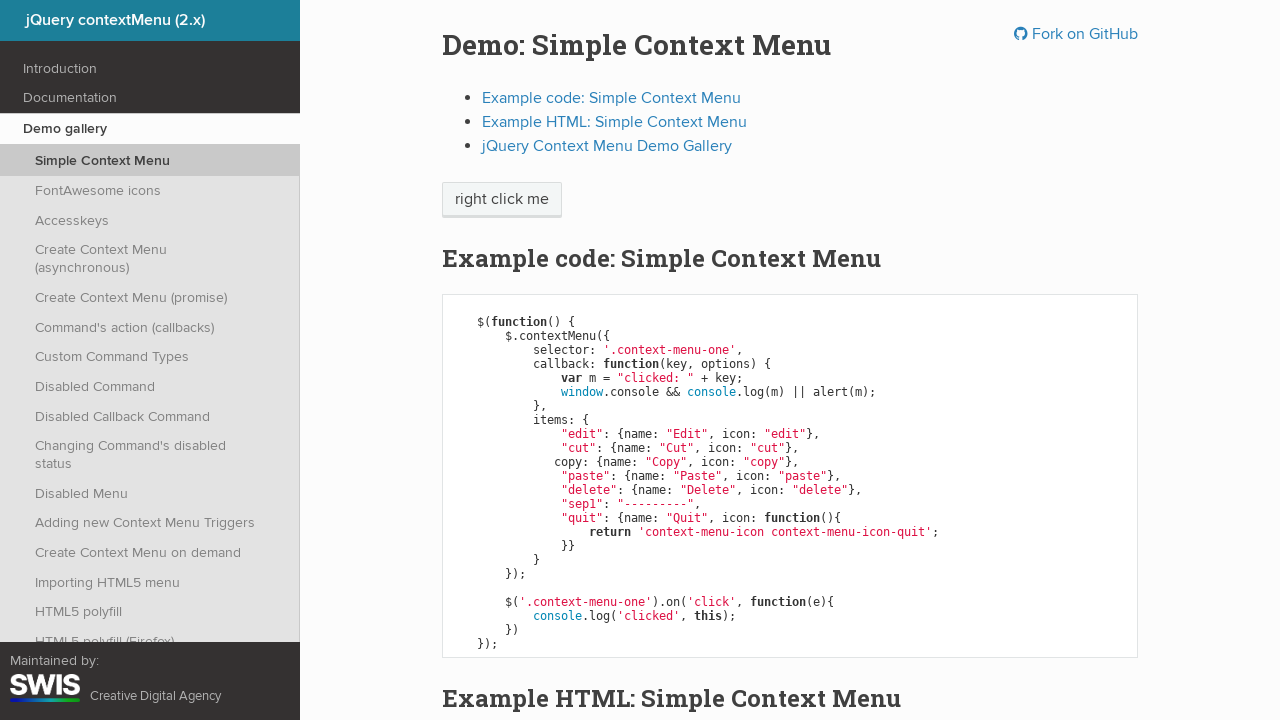

Right-clicked on context menu button at (502, 200) on span.context-menu-one.btn.btn-neutral
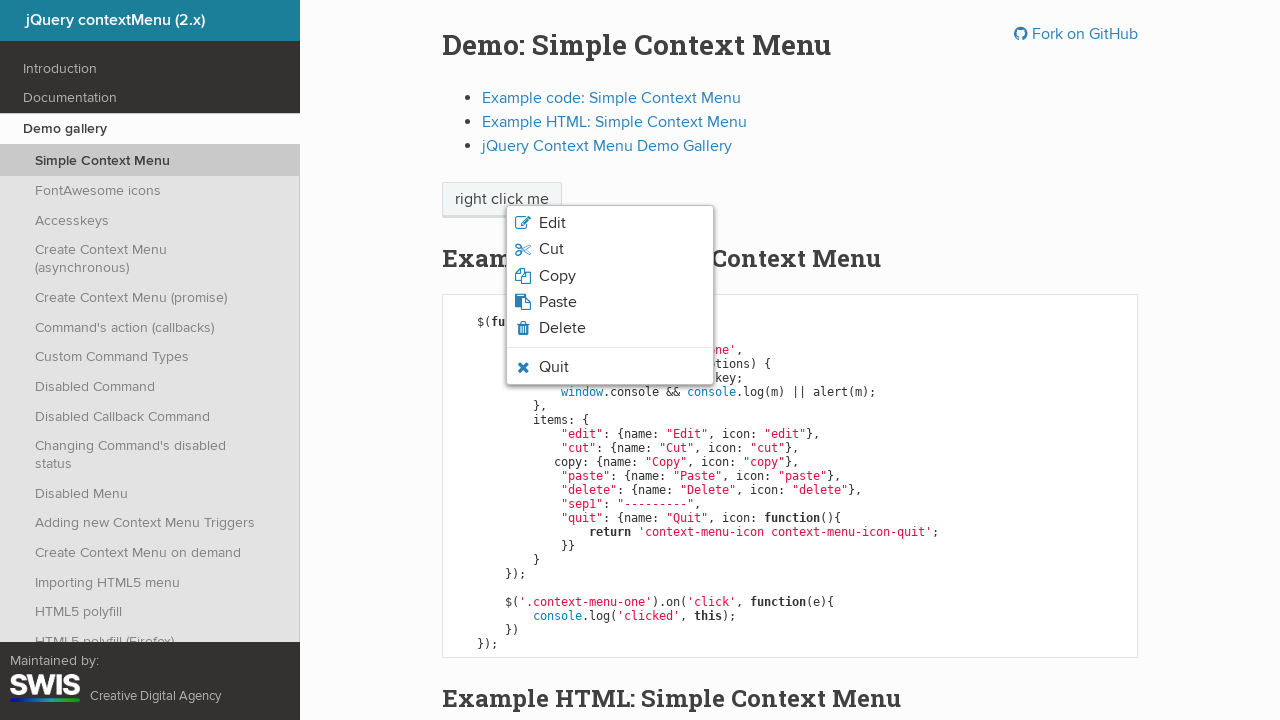

Verified Edit option is visible in context menu
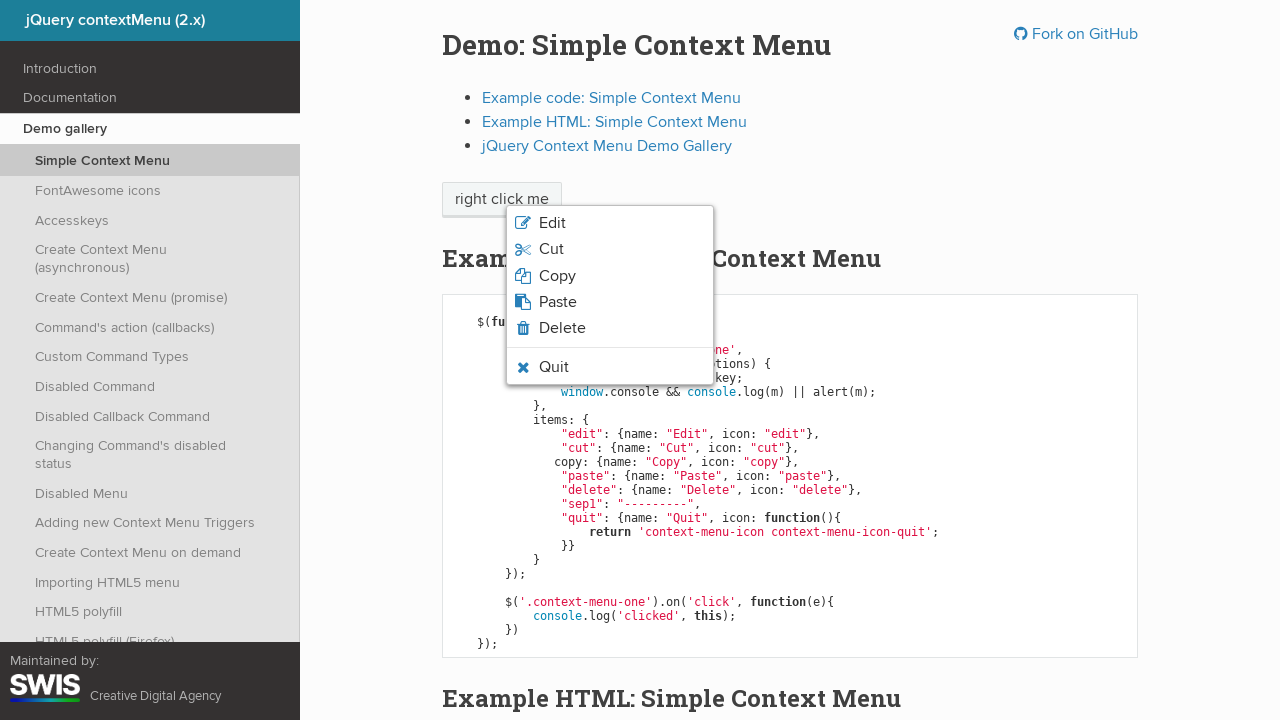

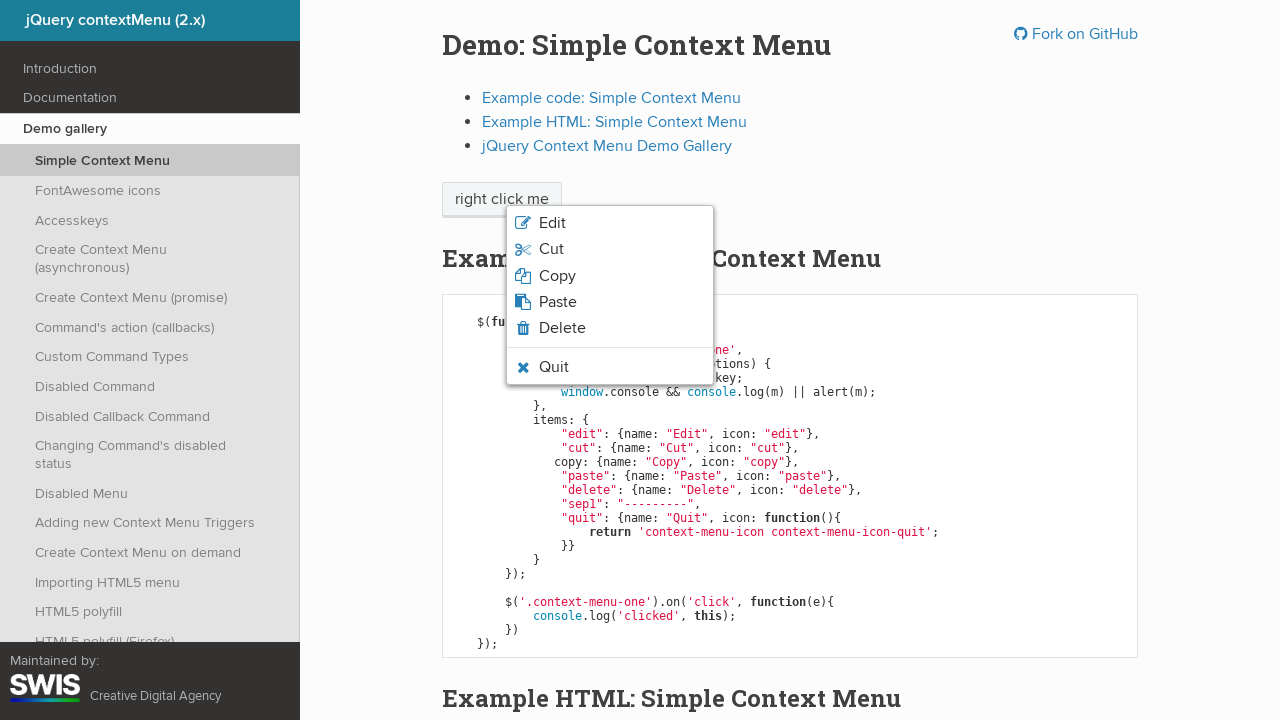